Fills out a practice form with personal information including name, email, gender, and phone number, then submits it

Starting URL: https://demoqa.com/automation-practice-form

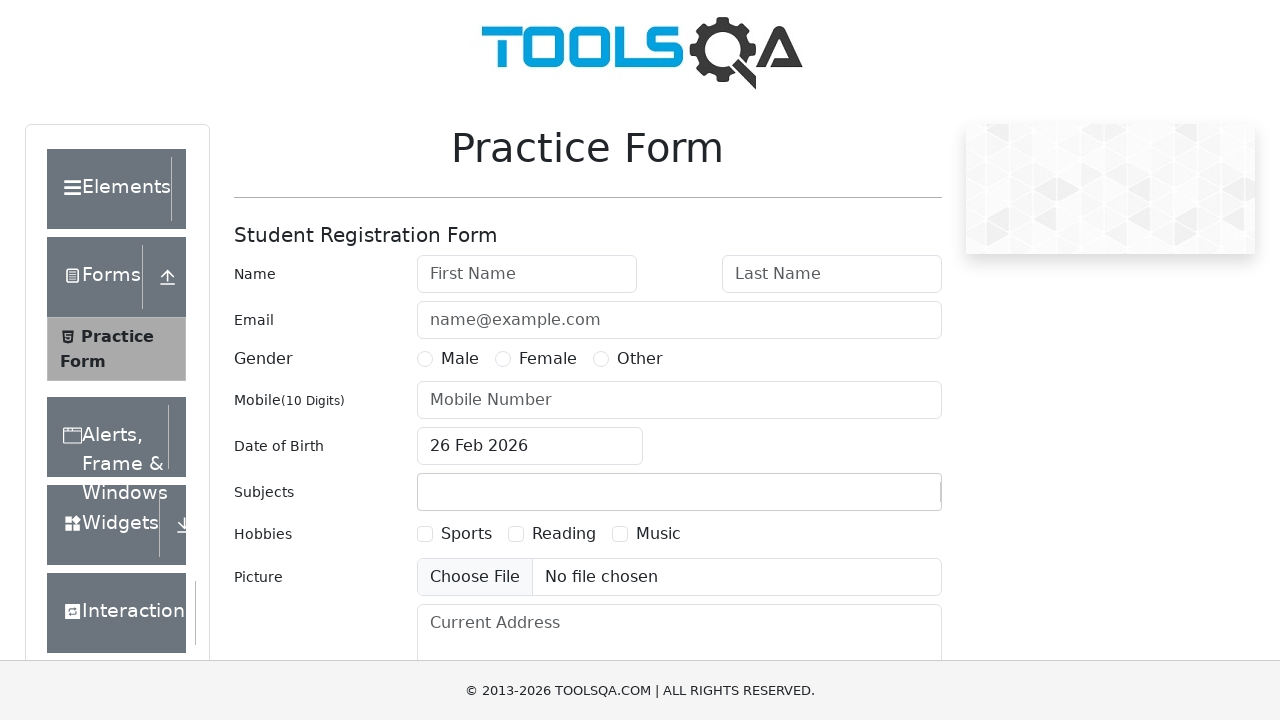

Filled first name field with 'Mohammed' on #firstName
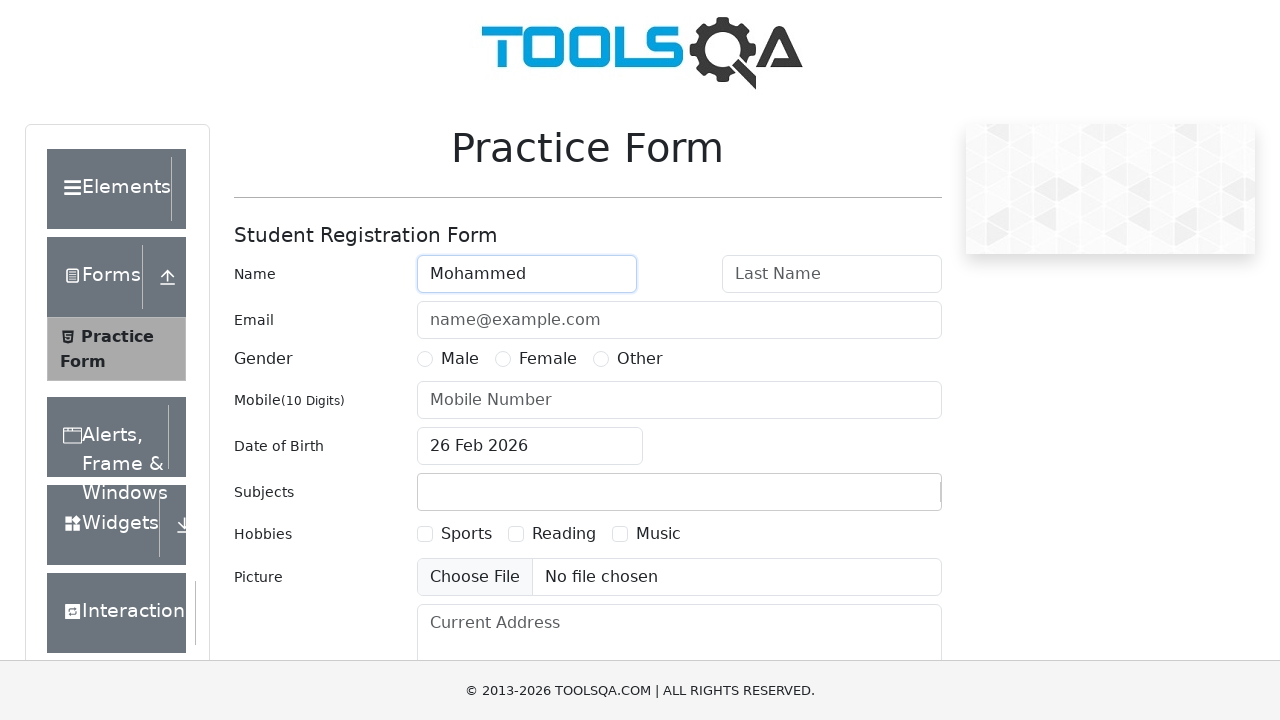

Filled last name field with 'M' on #lastName
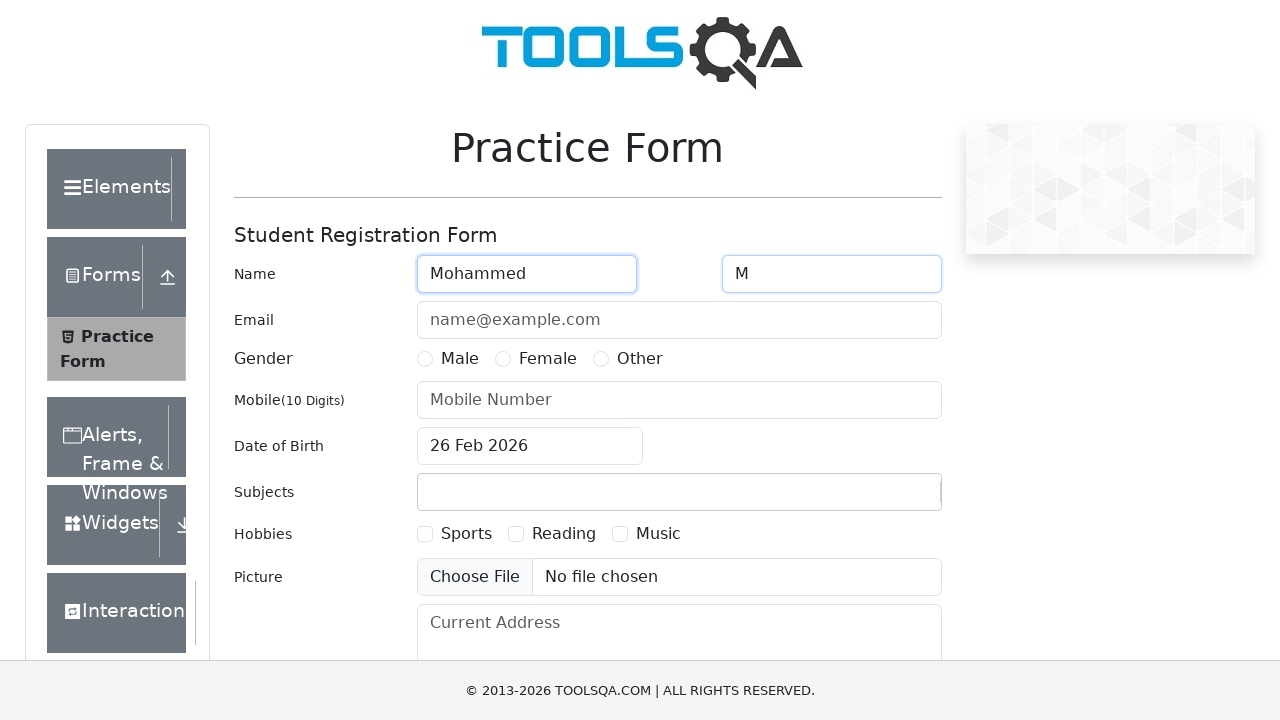

Filled email field with 'abc@xyz.com' on #userEmail
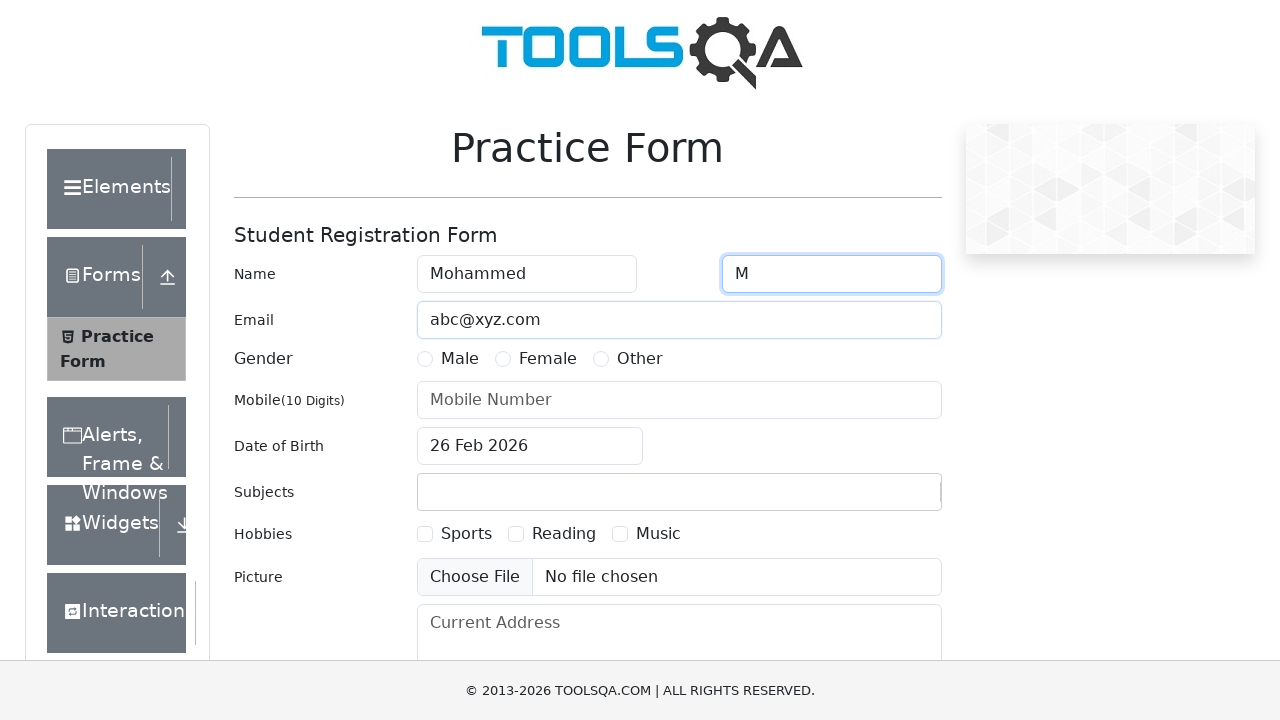

Selected Male gender option at (460, 359) on label[for='gender-radio-1']
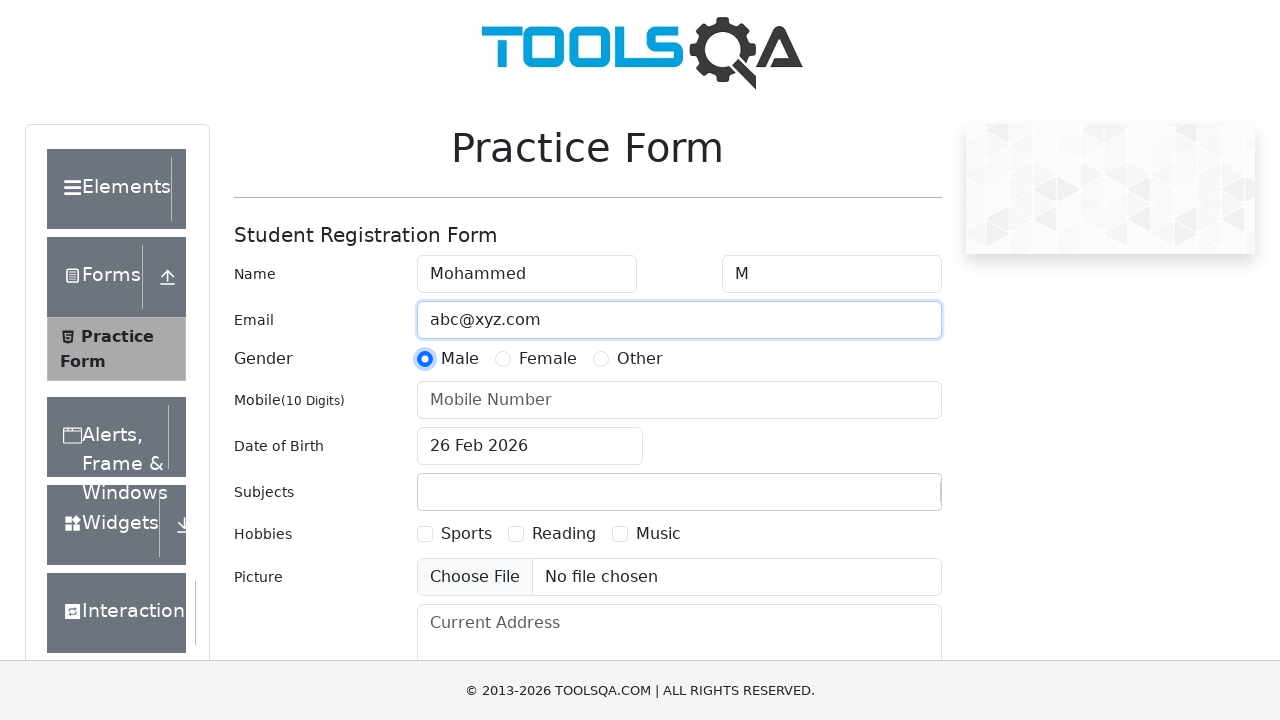

Filled phone number field with '123456789' on #userNumber
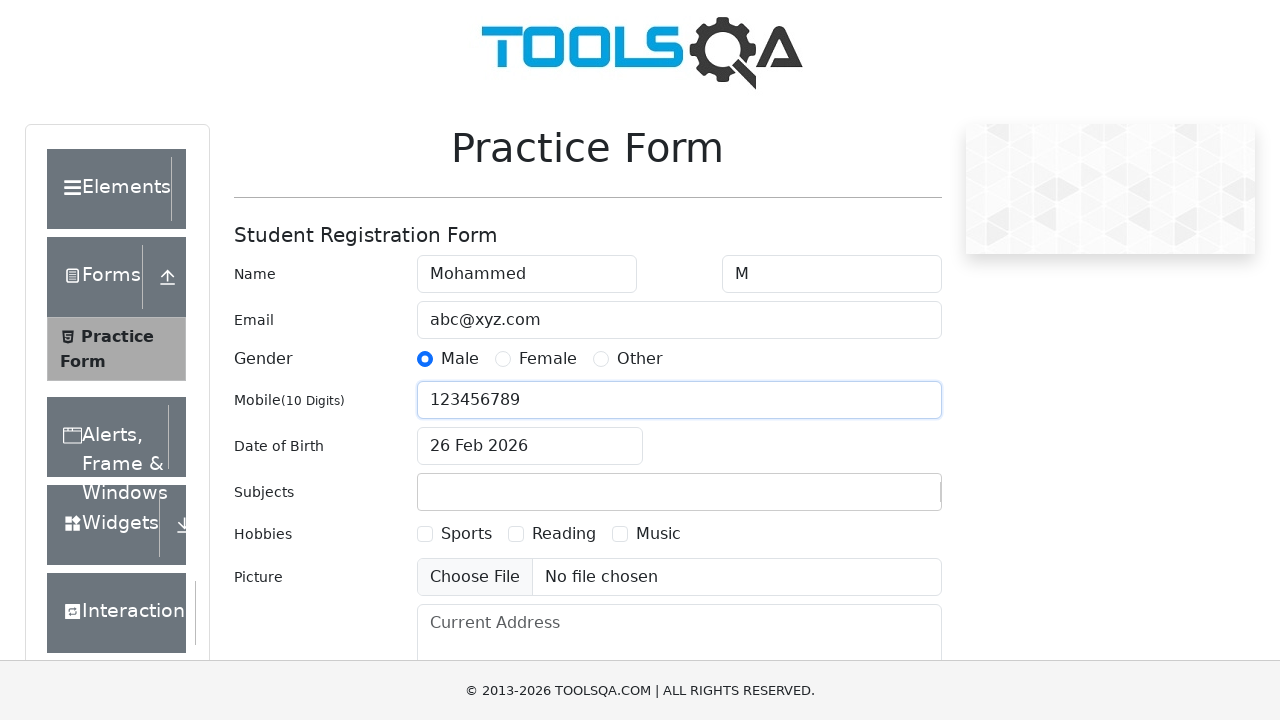

Clicked submit button to submit the practice form at (885, 499) on #submit
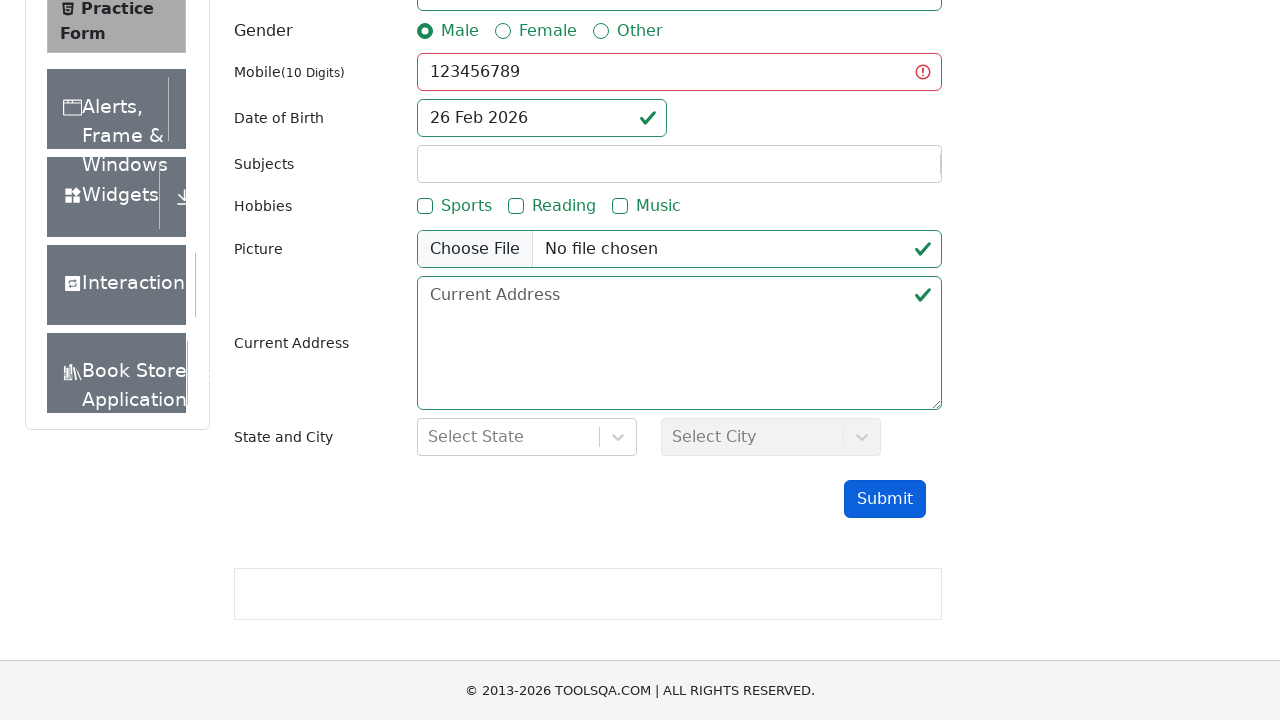

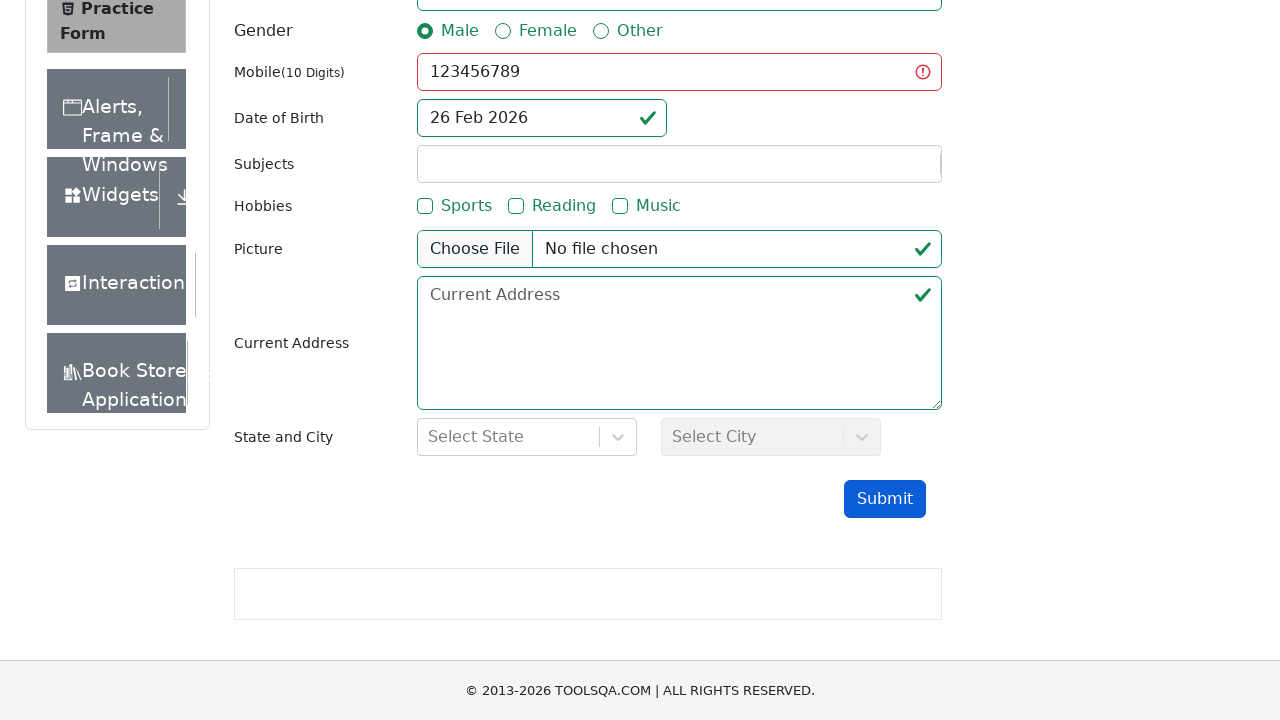